Verifies that the carousel on the homepage contains more than 2 elements

Starting URL: https://telemart.ua/ua/

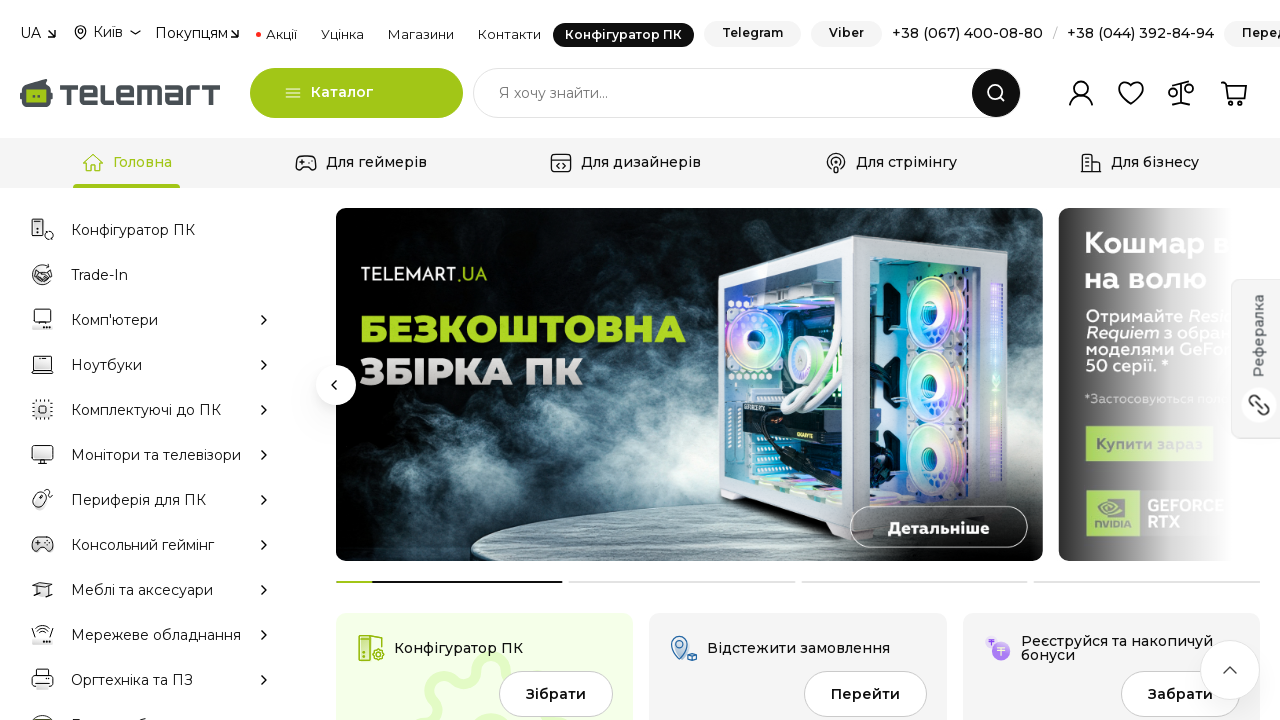

Located carousel items using swiper-wrapper selector
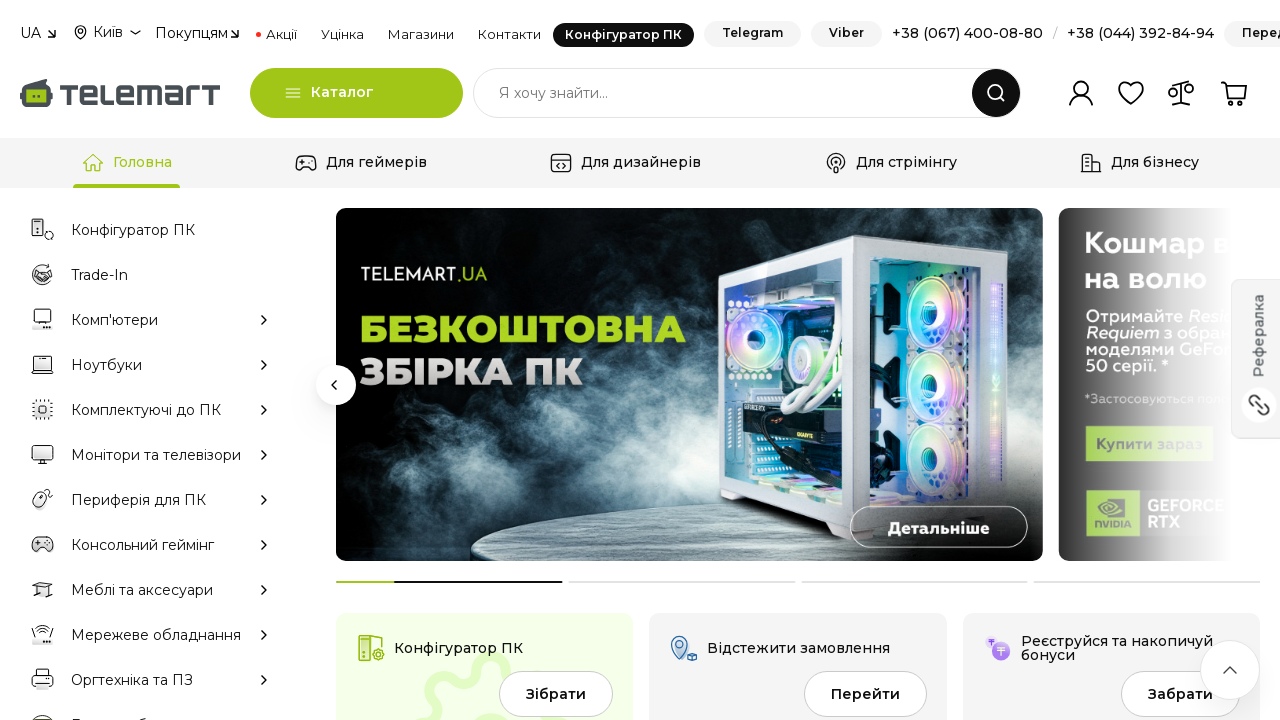

Counted carousel items: 12 items found
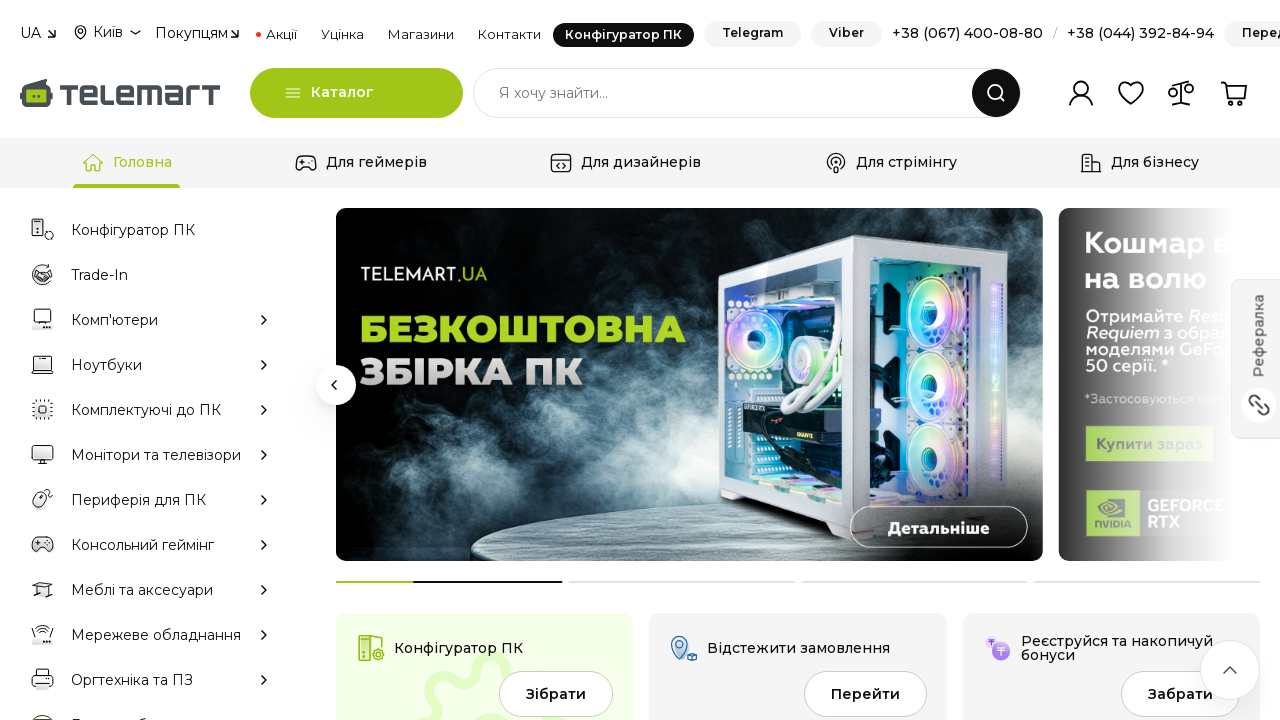

Assertion passed: carousel contains 12 items (more than 2)
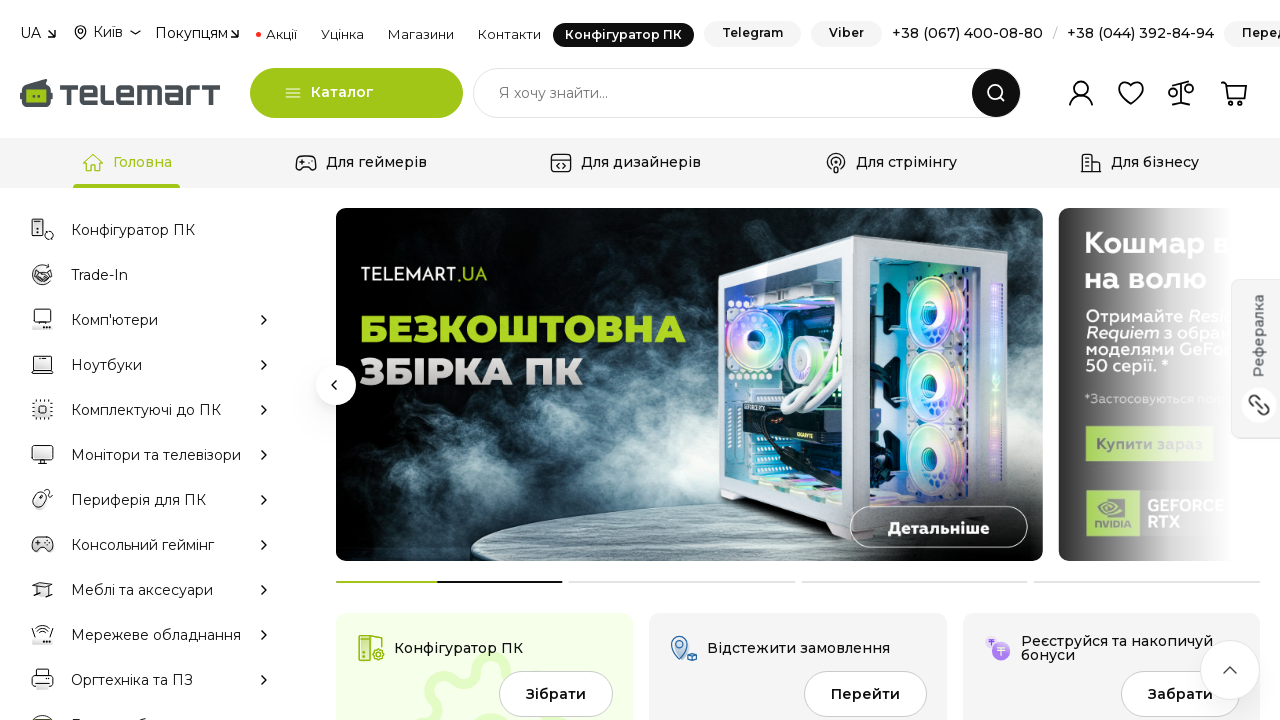

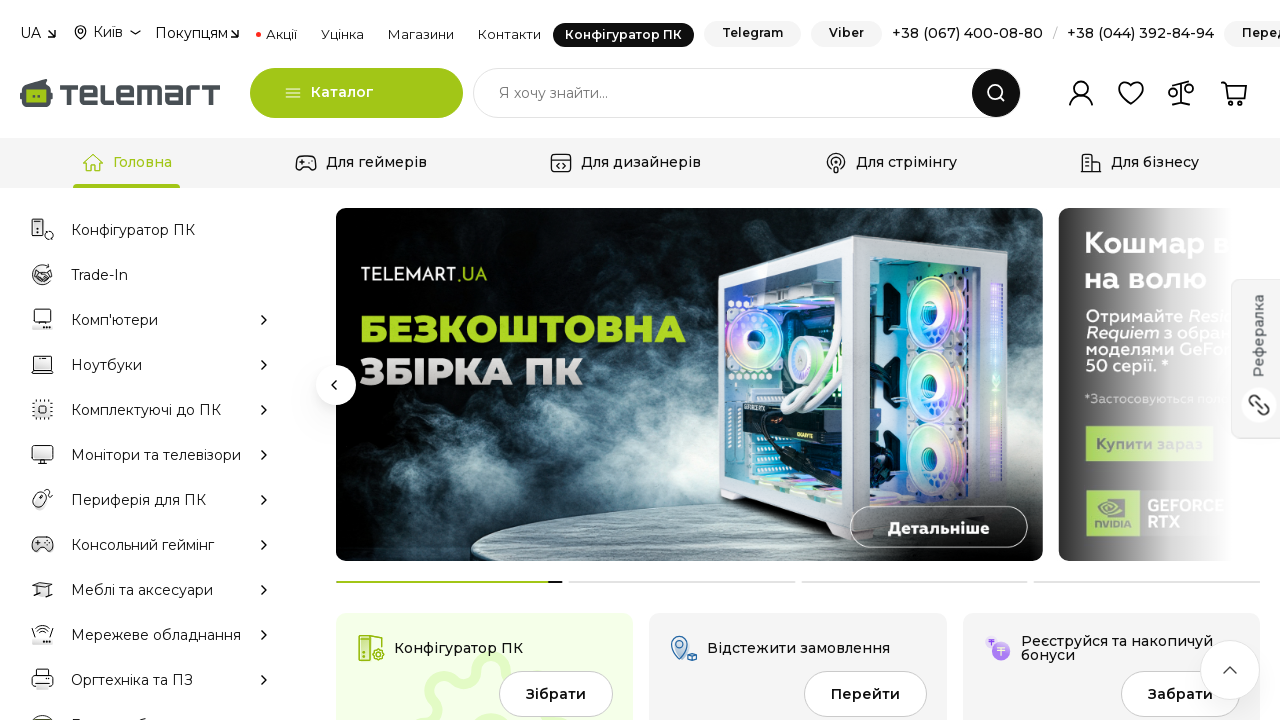